Tests dismissing JavaScript confirm dialogs by clicking a confirm button

Starting URL: https://kitchen.applitools.com/ingredients/alert

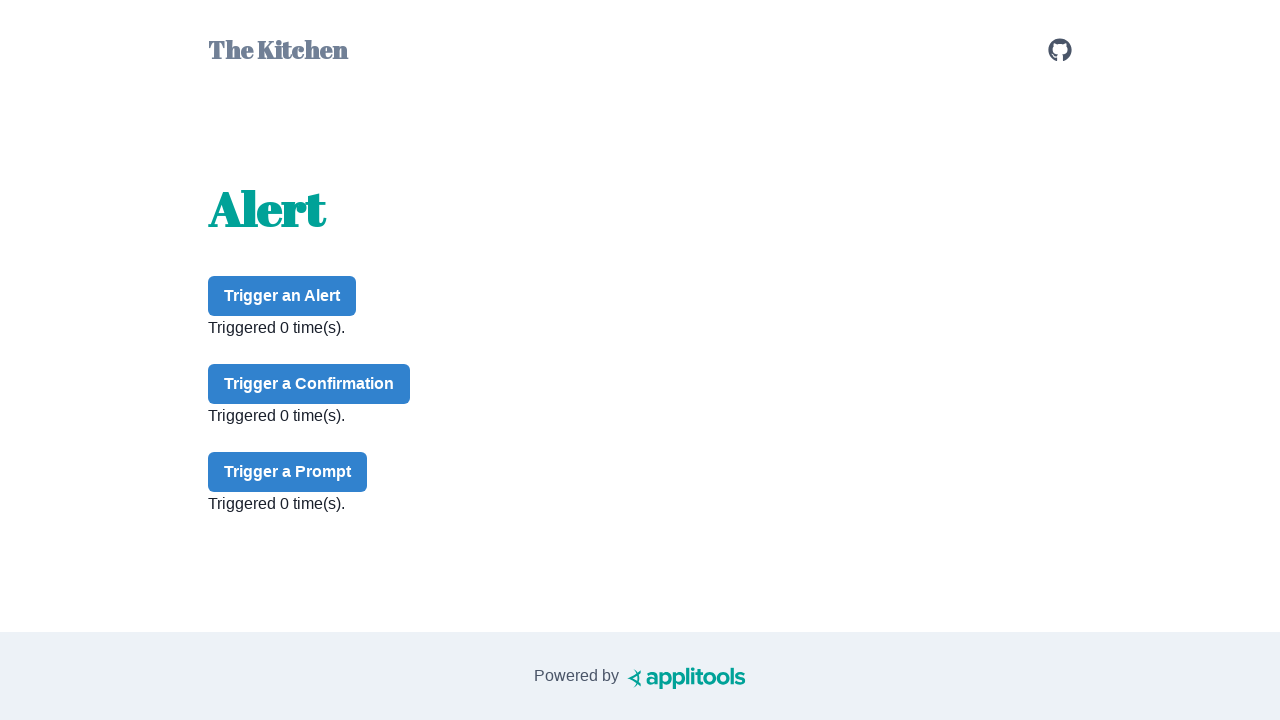

Set up dialog handler to dismiss JavaScript confirm dialogs
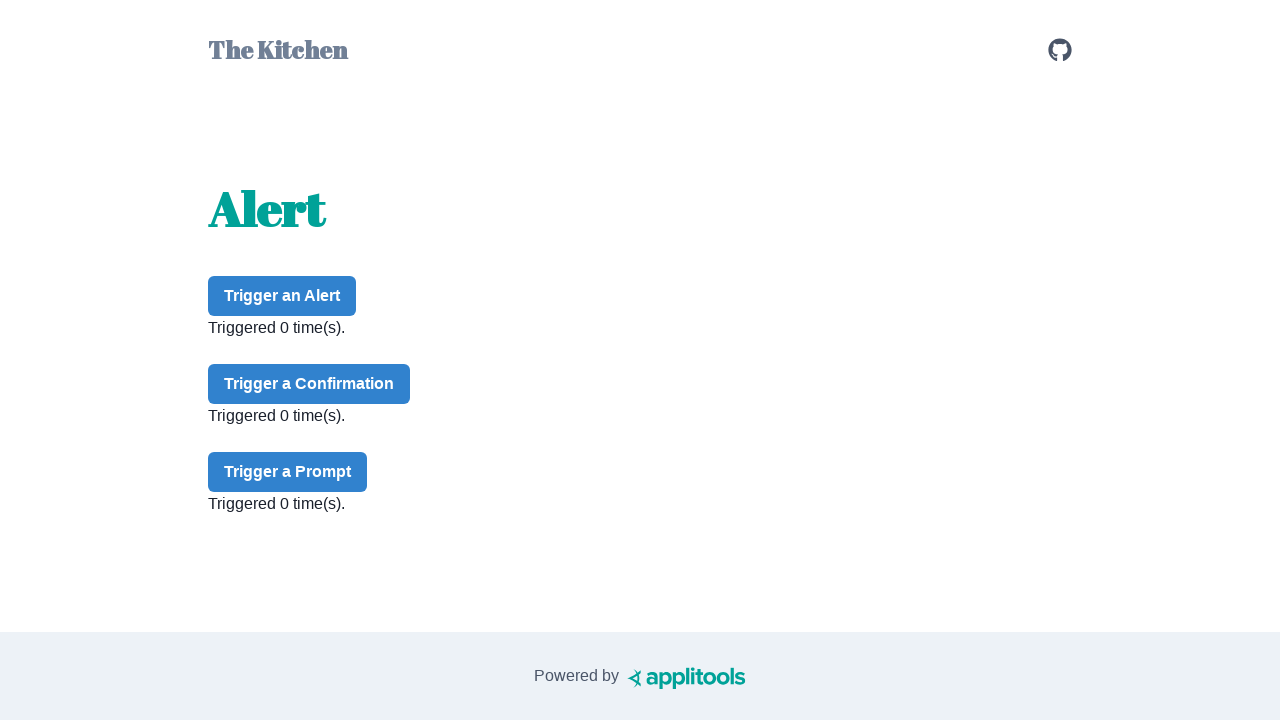

Clicked confirm button to trigger JavaScript dialog at (309, 384) on #confirm-button
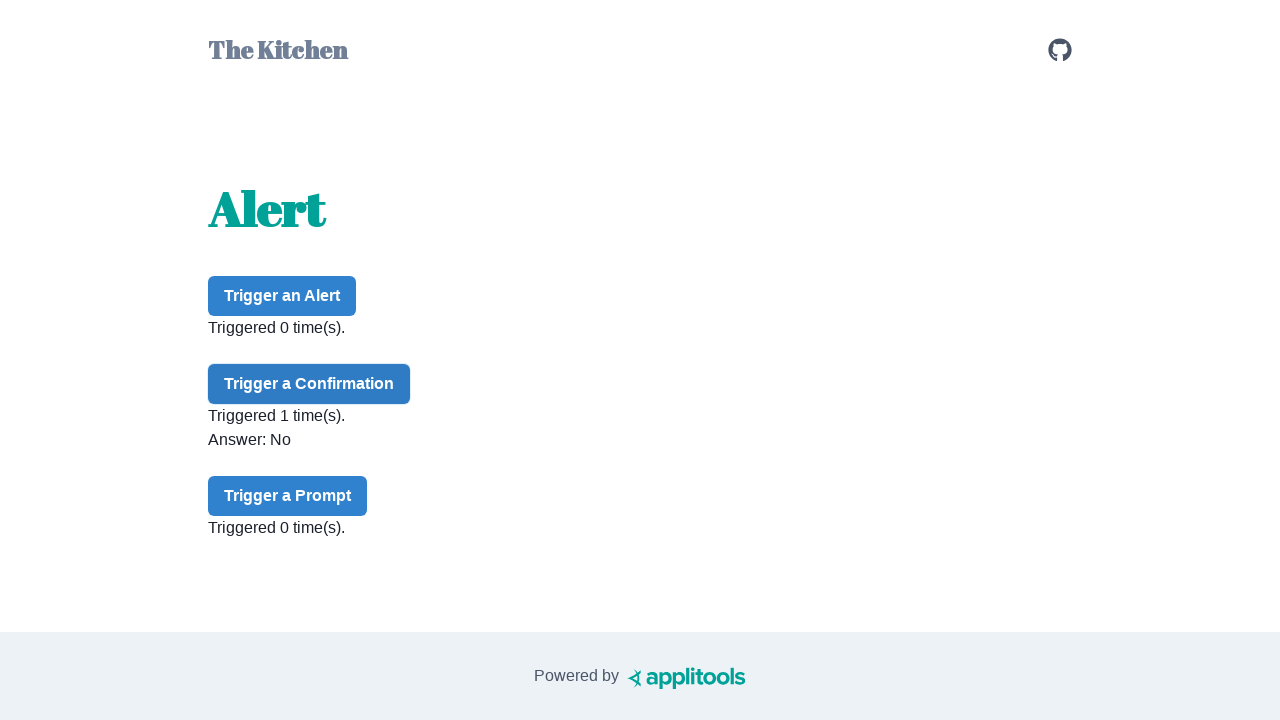

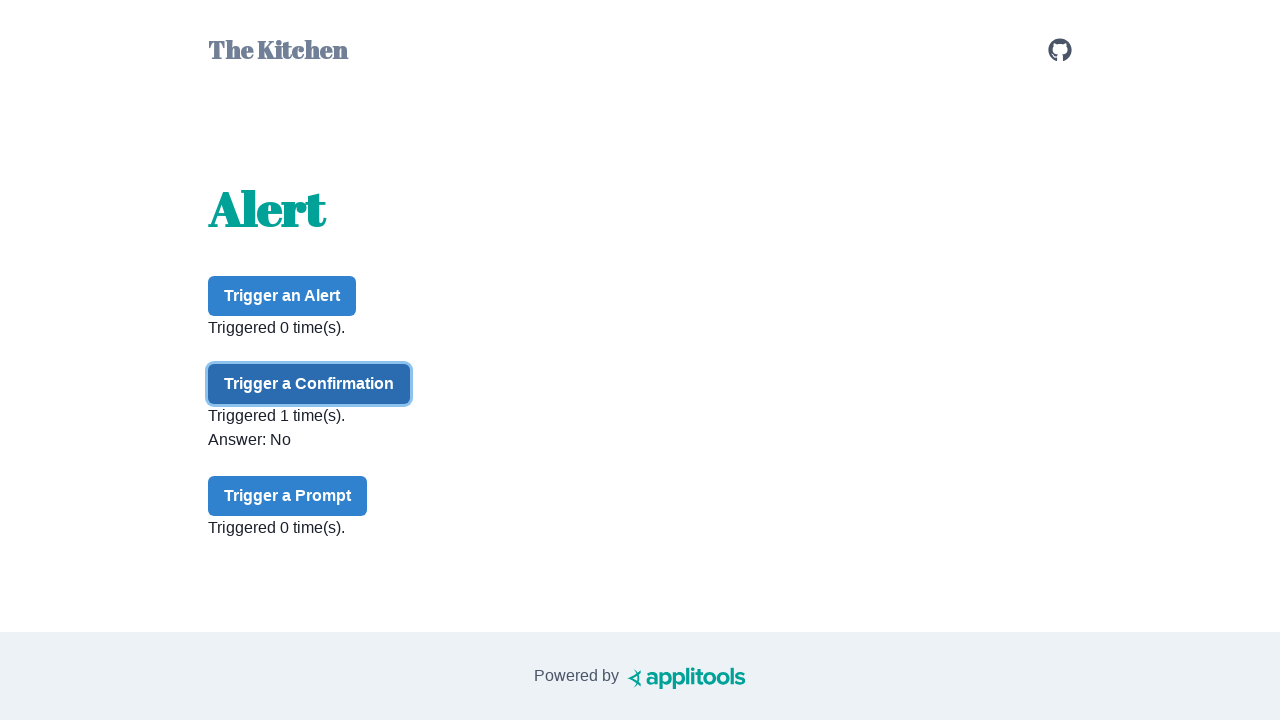